Tests modal dialog functionality by opening a modal and then closing it using JavaScript execution

Starting URL: https://formy-project.herokuapp.com/modal

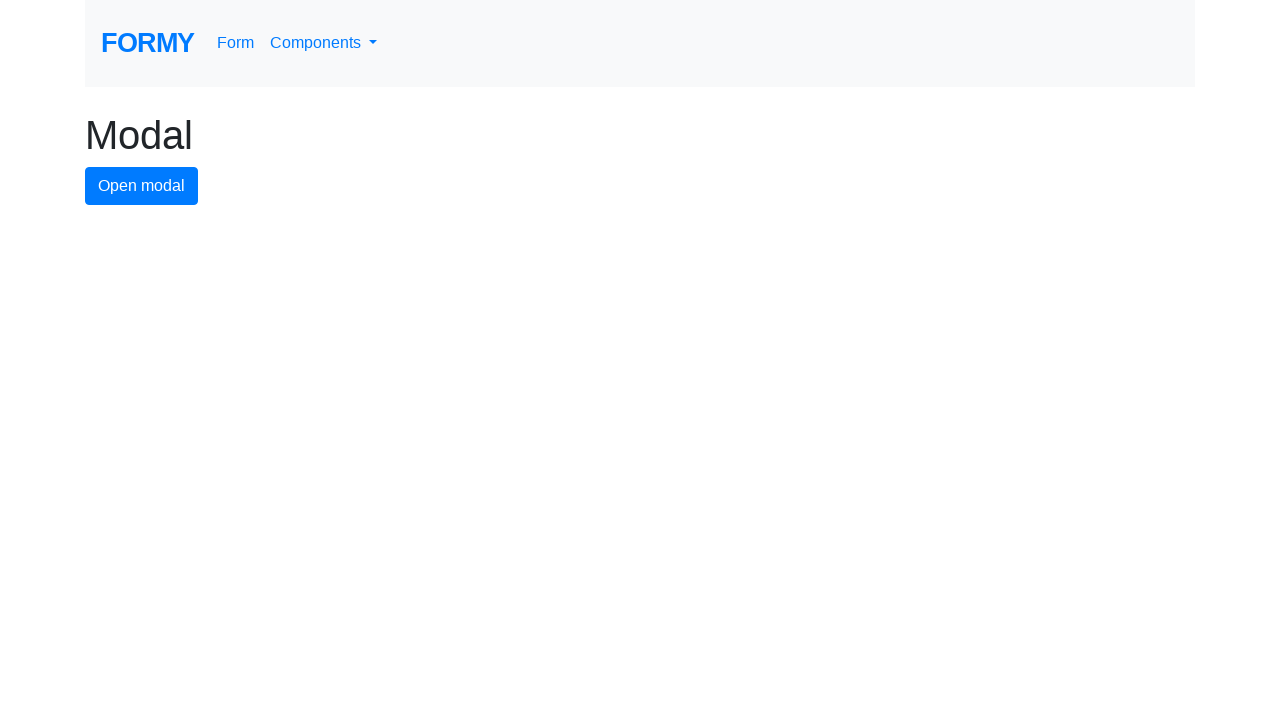

Clicked modal button to open the modal dialog at (142, 186) on #modal-button
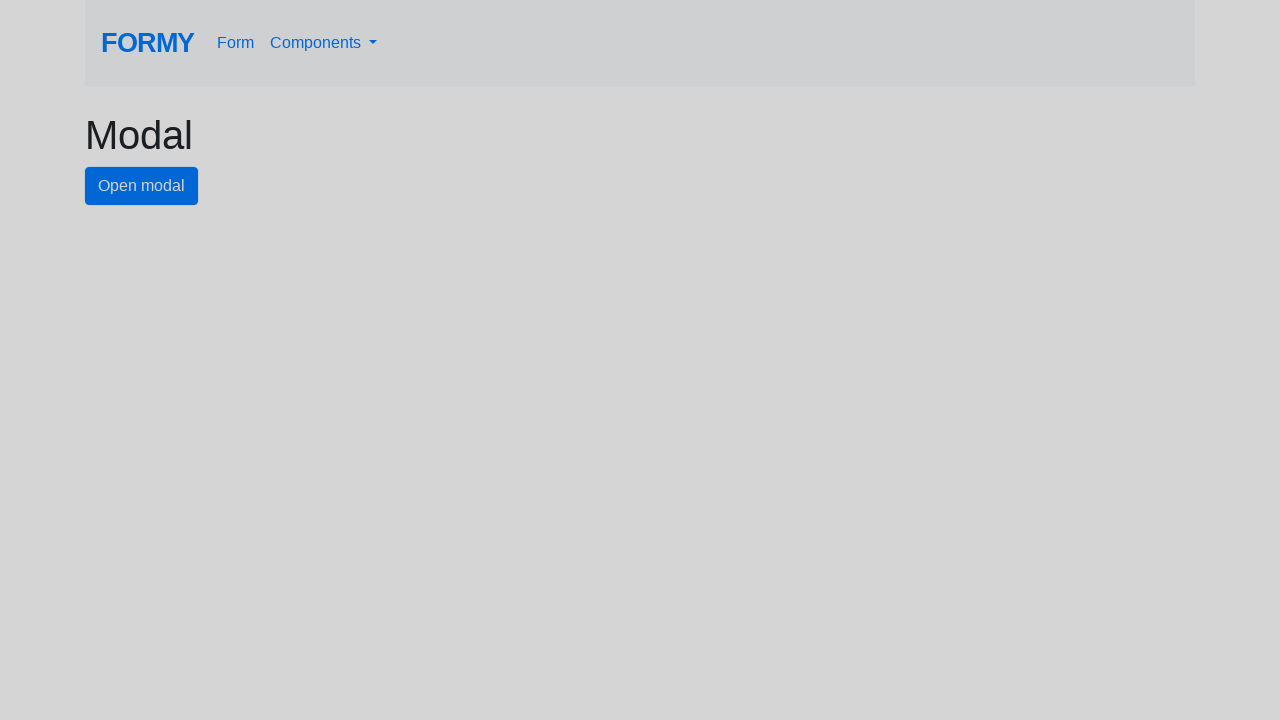

Modal dialog opened and close button became visible
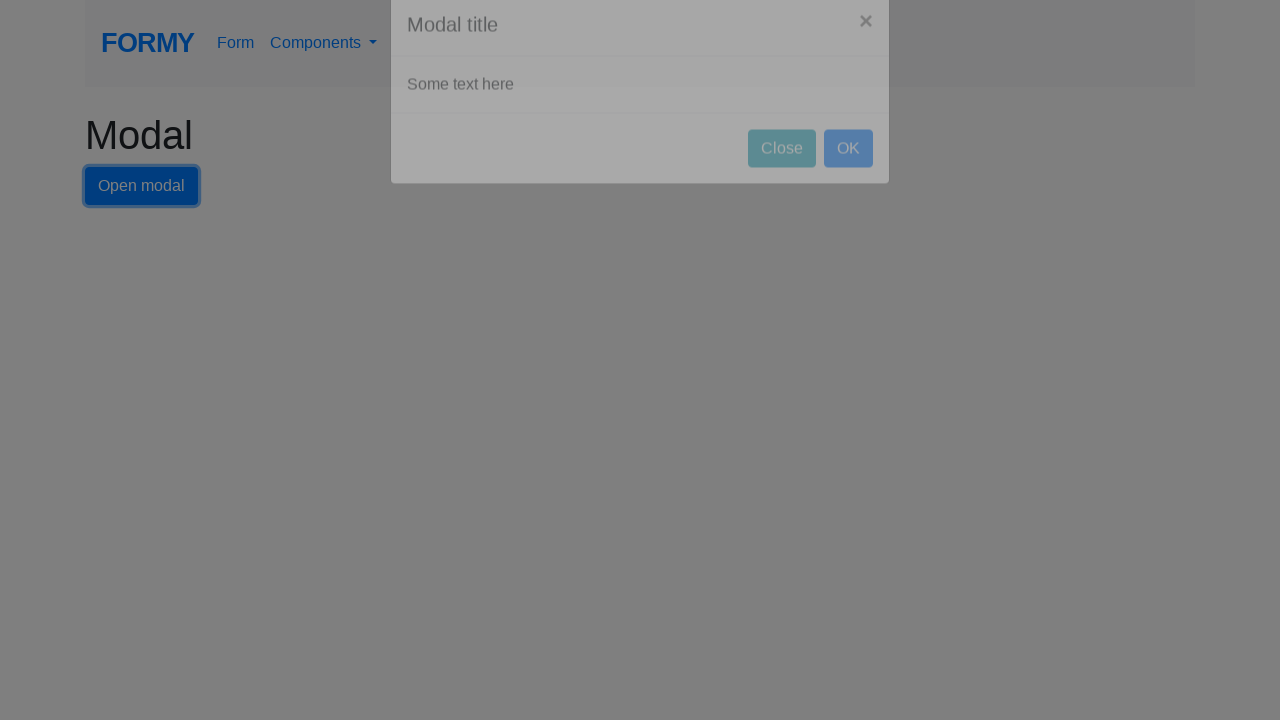

Clicked close button to close the modal dialog at (782, 184) on #close-button
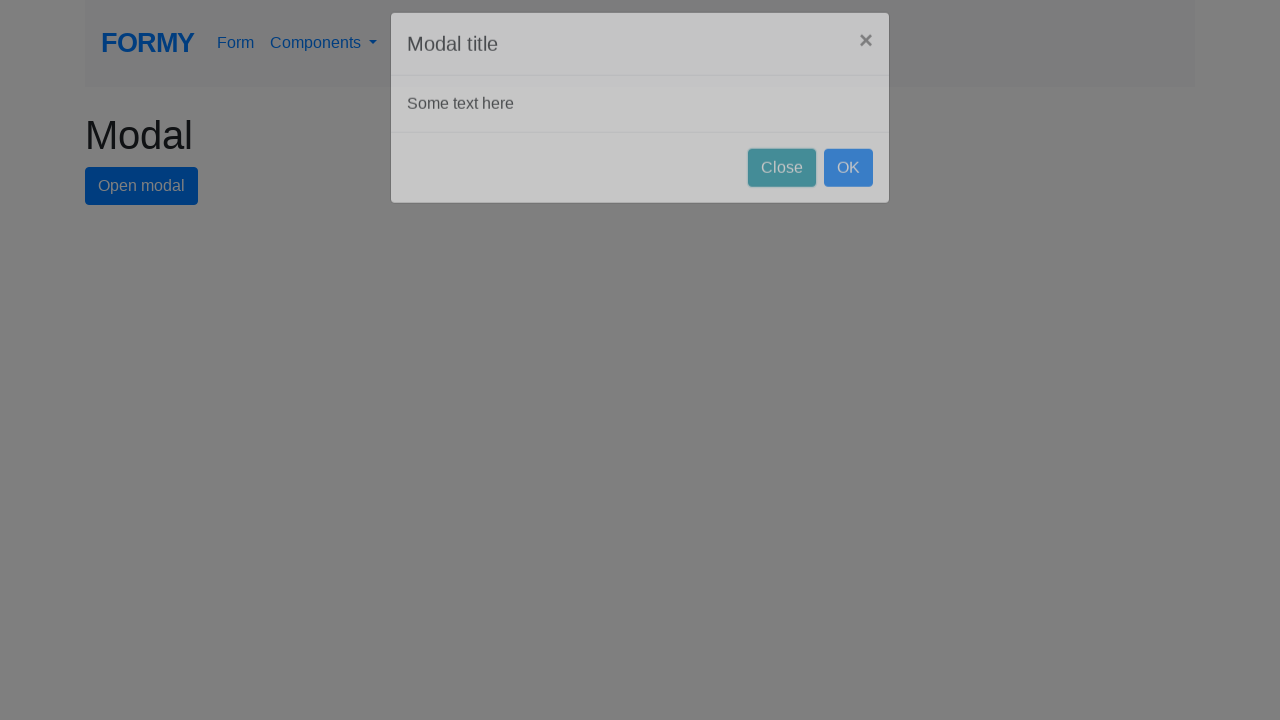

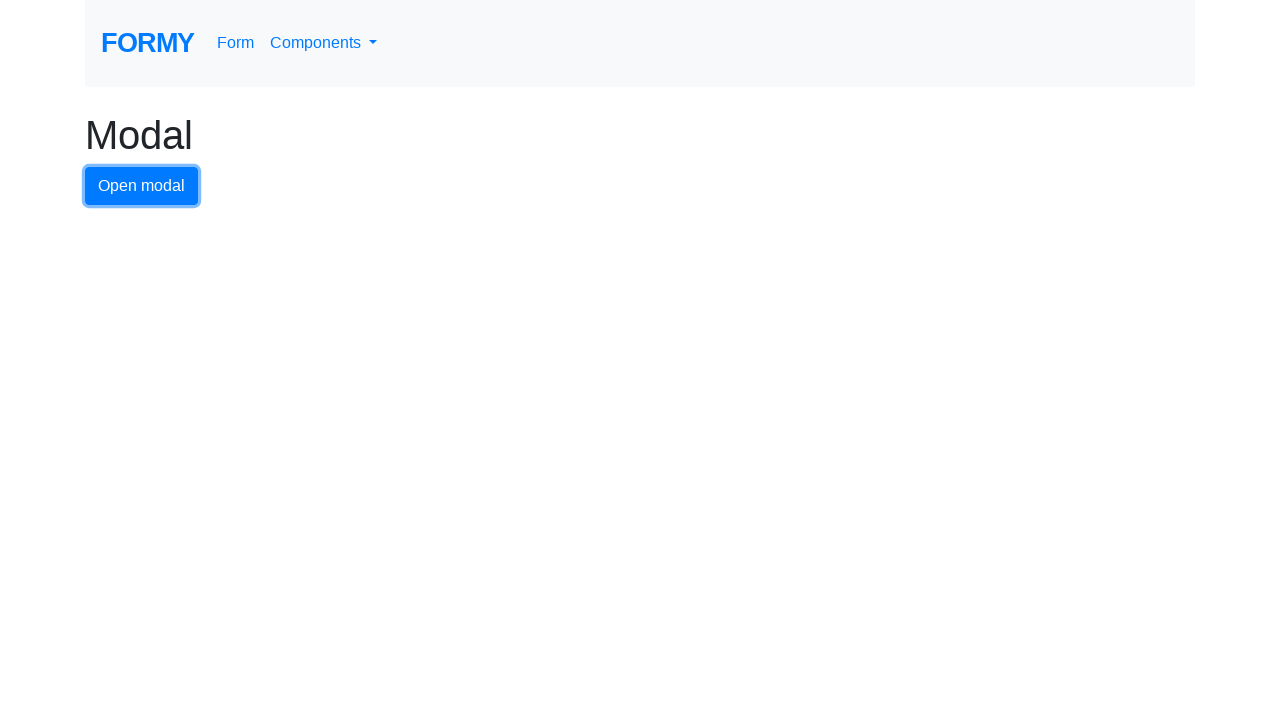